Tests a text box form by filling in full name, email, current address, and permanent address fields, then submits and verifies the displayed information matches the input.

Starting URL: https://demoqa.com/text-box

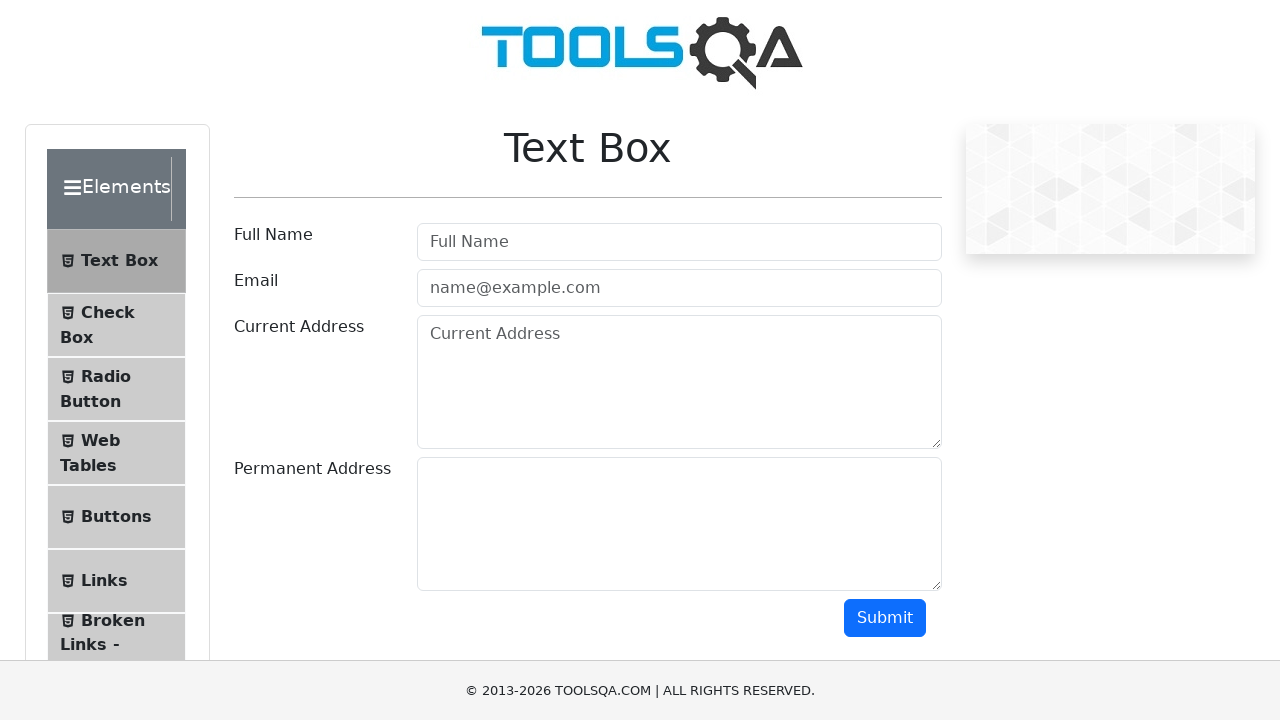

Filled full name field with 'Artur' on input#userName
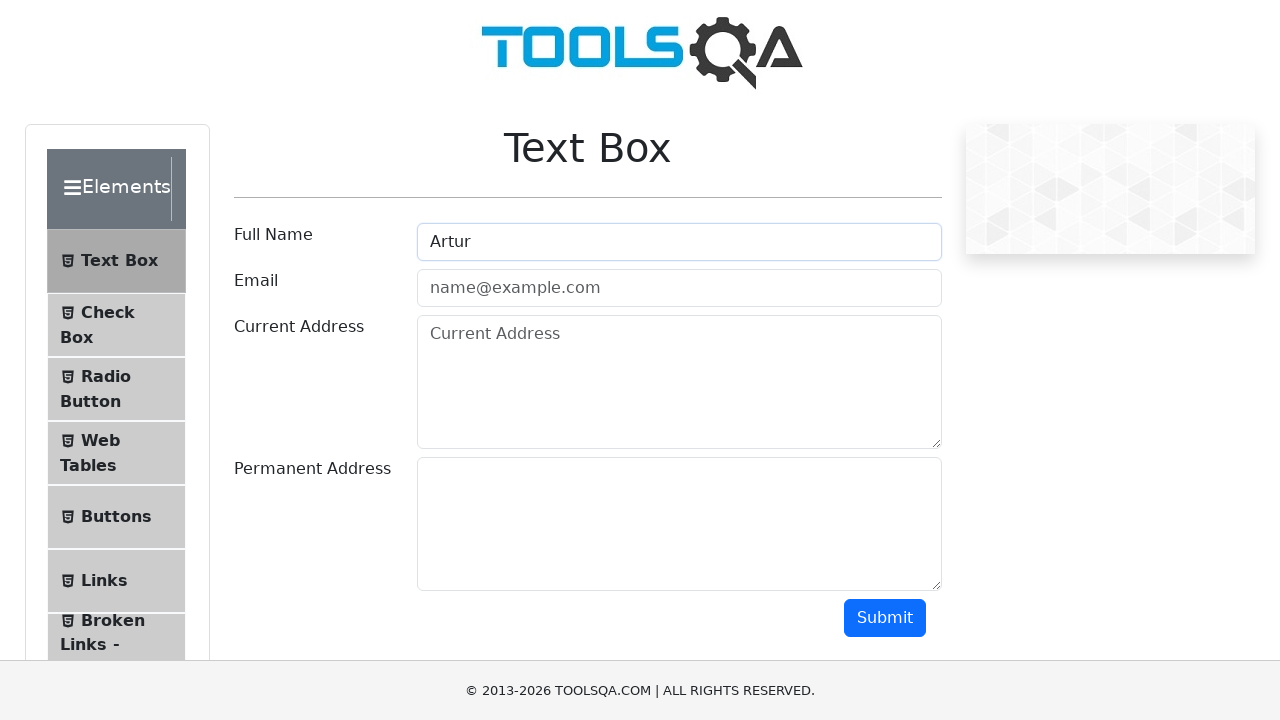

Filled email field with 'Artur1111@gmail.com' on input#userEmail
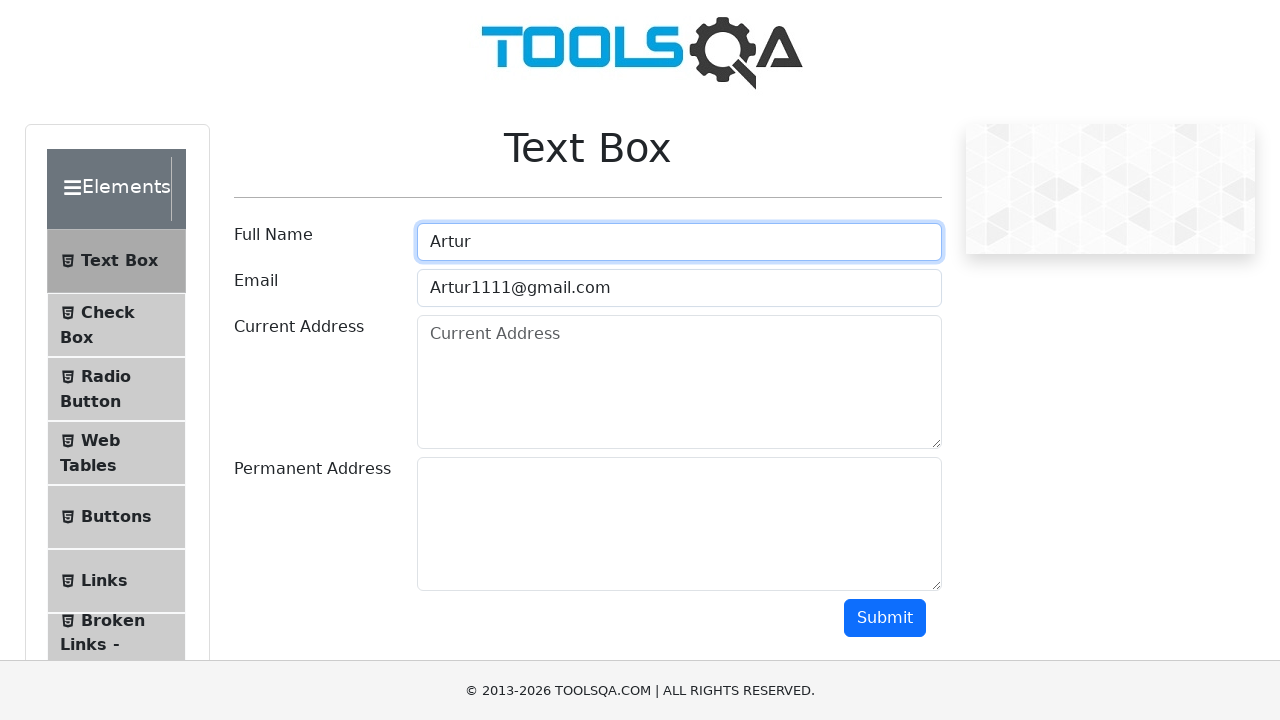

Filled current address field with '1000 Tech Ave, Des Plains, IL, 75456' on textarea#currentAddress
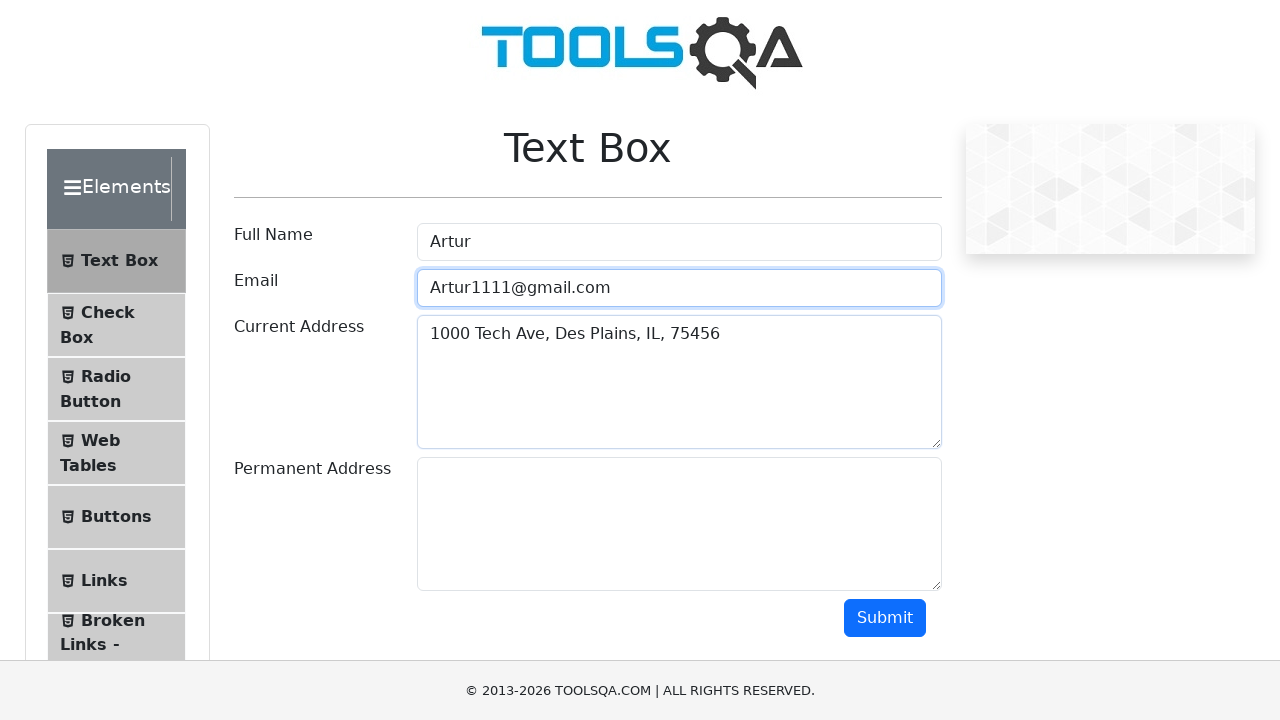

Filled permanent address field with '1000 Tech Ave, Des Plains, IL, 75456' on textarea#permanentAddress
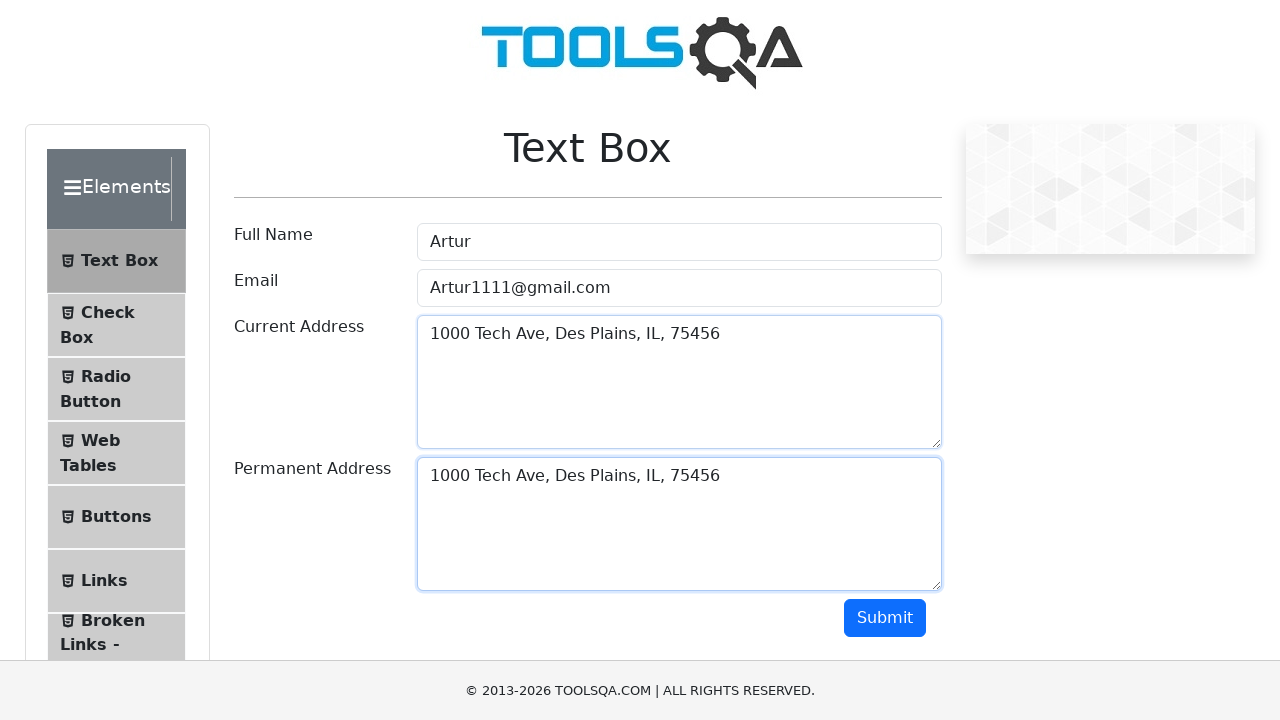

Clicked submit button to submit the form at (885, 618) on button#submit
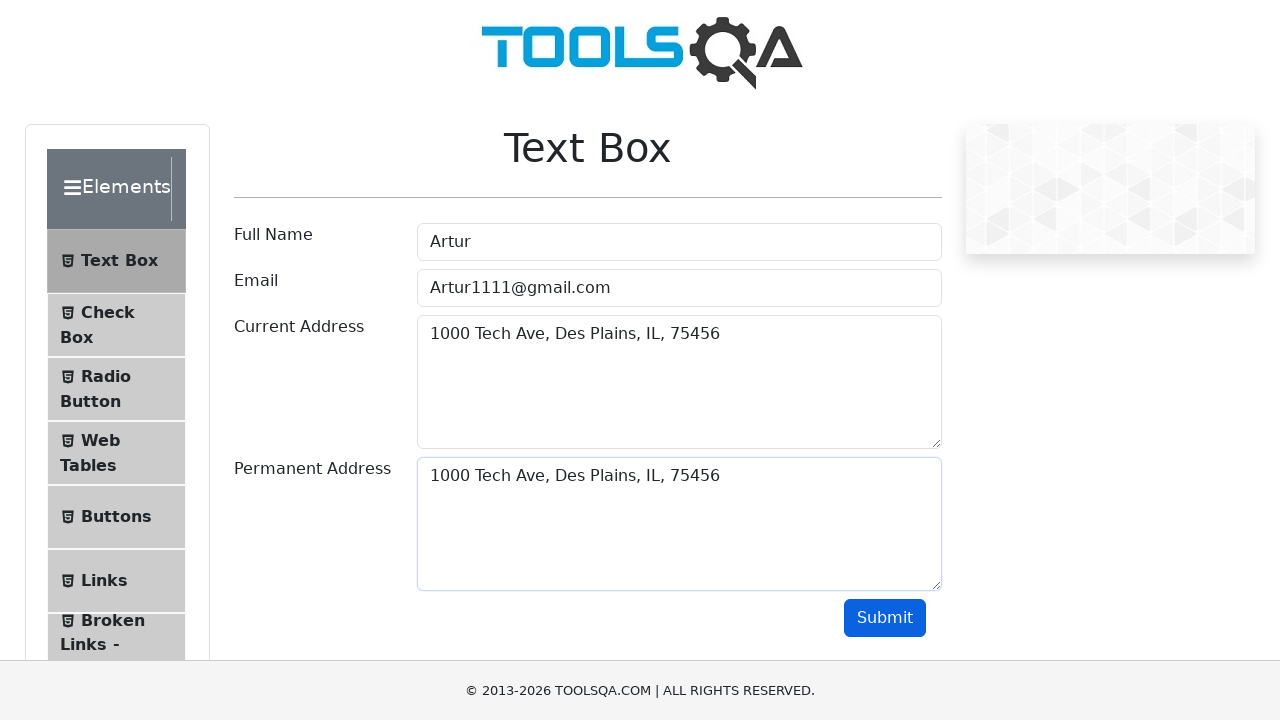

Name output field appeared after form submission
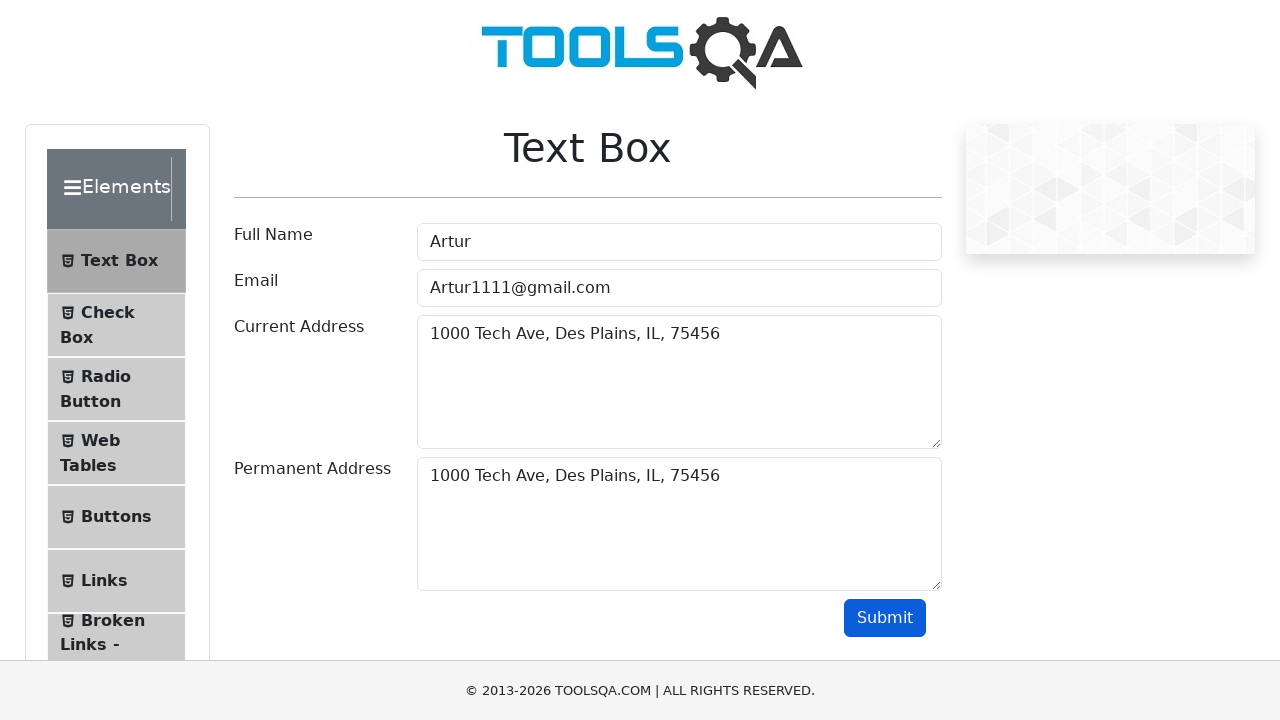

Email output field appeared after form submission
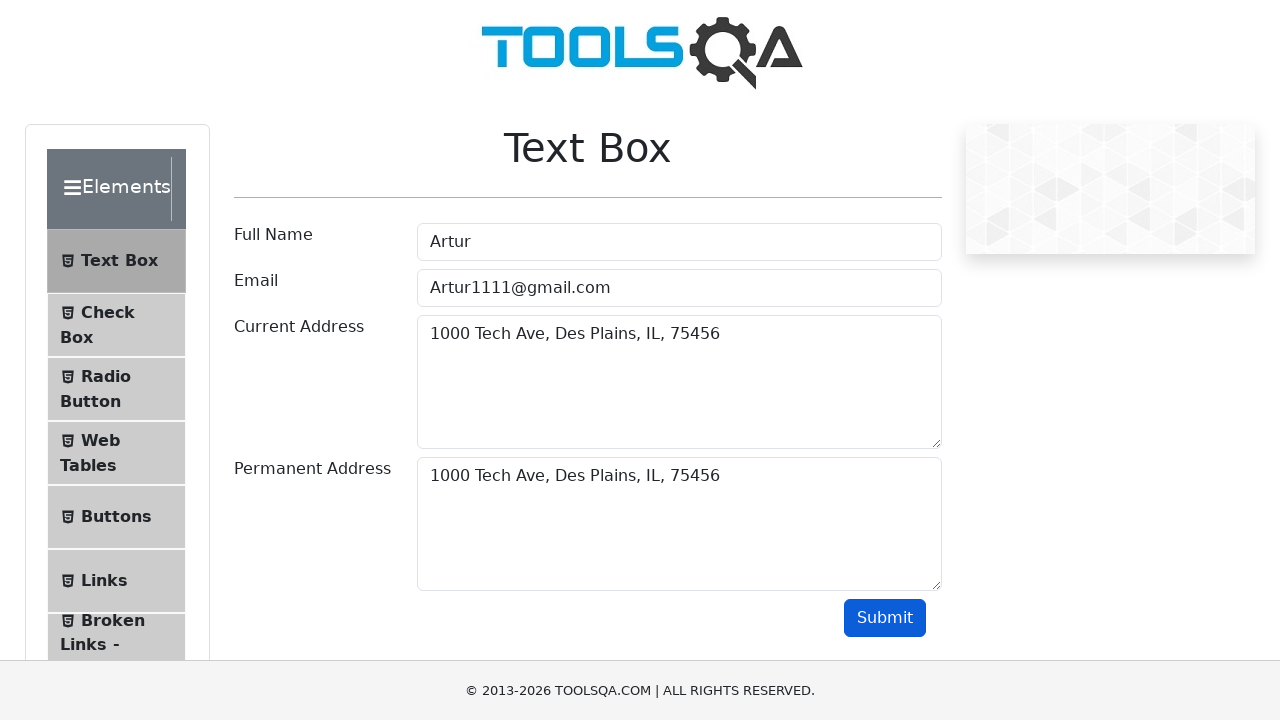

Current address output field appeared after form submission
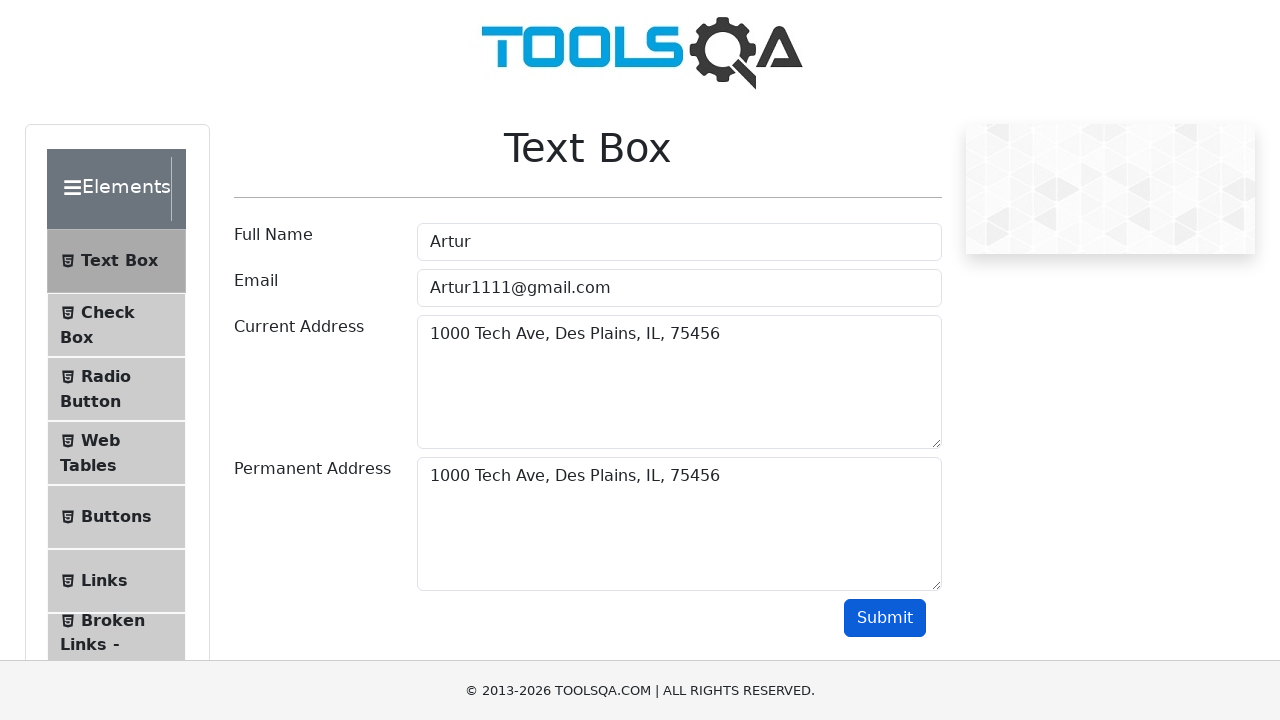

Permanent address output field appeared after form submission
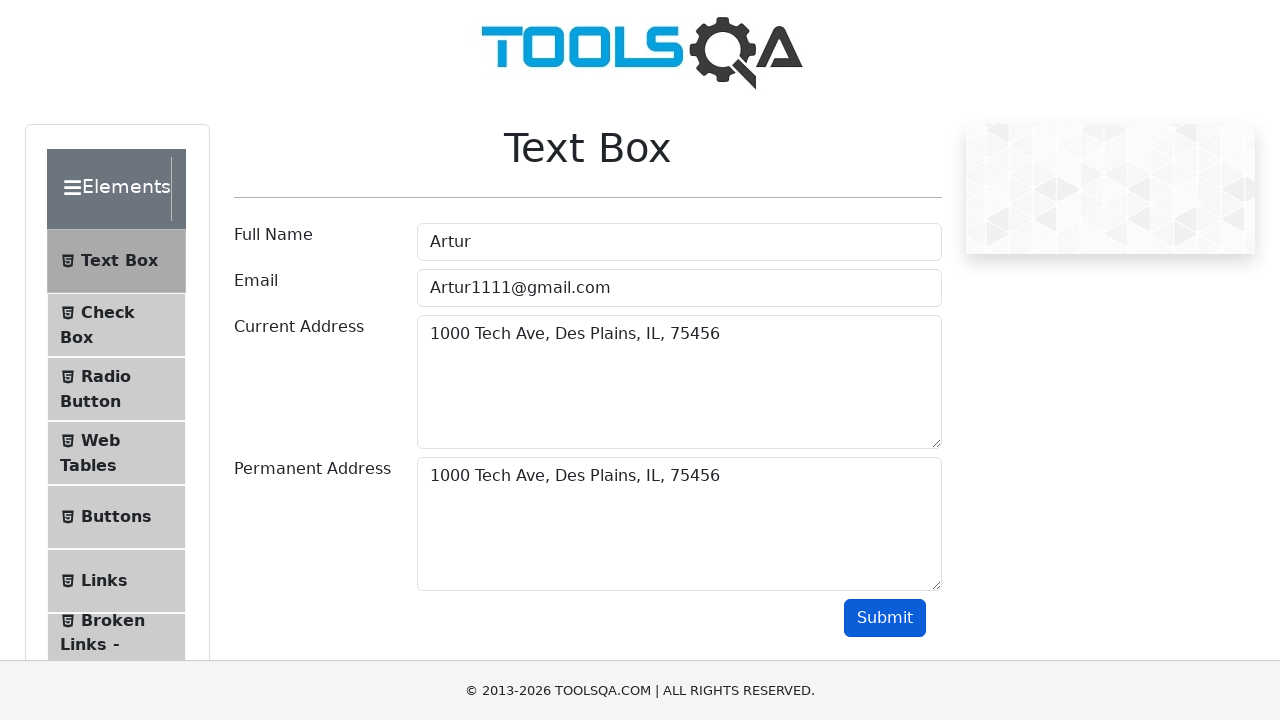

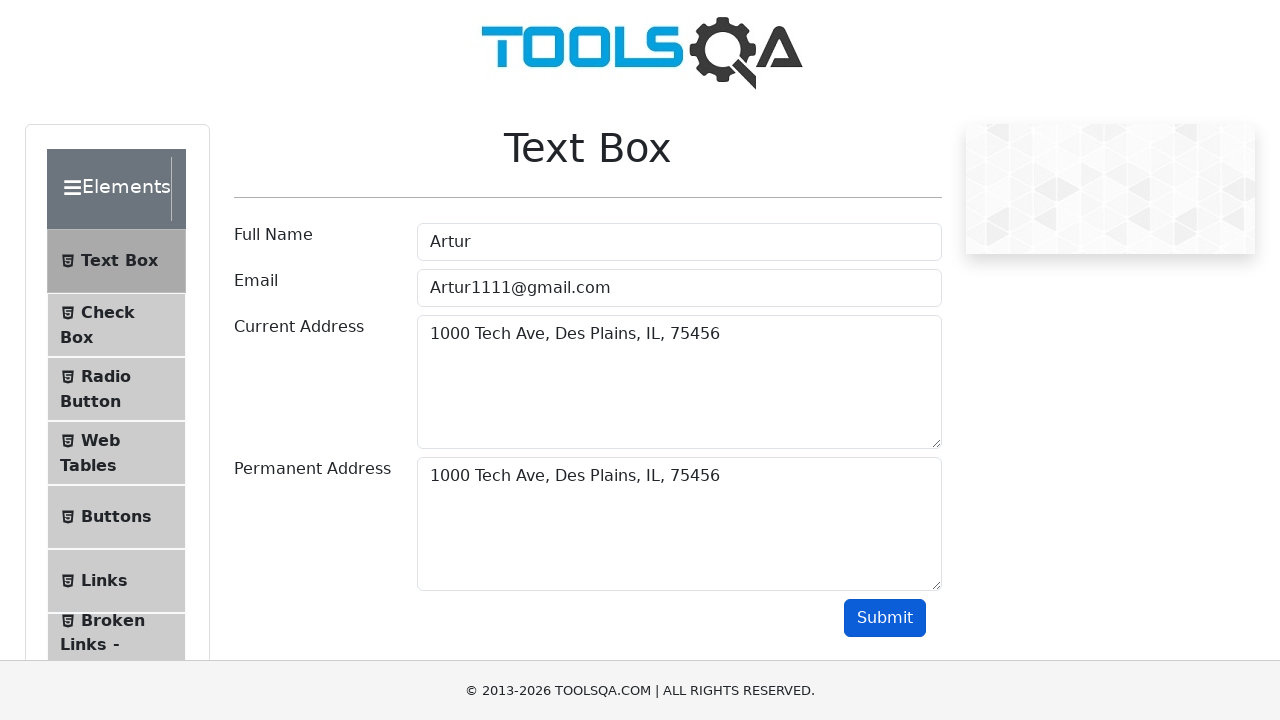